Tests email registration by entering an email address and submitting the form to receive a confirmation message

Starting URL: https://library-app.firebaseapp.com

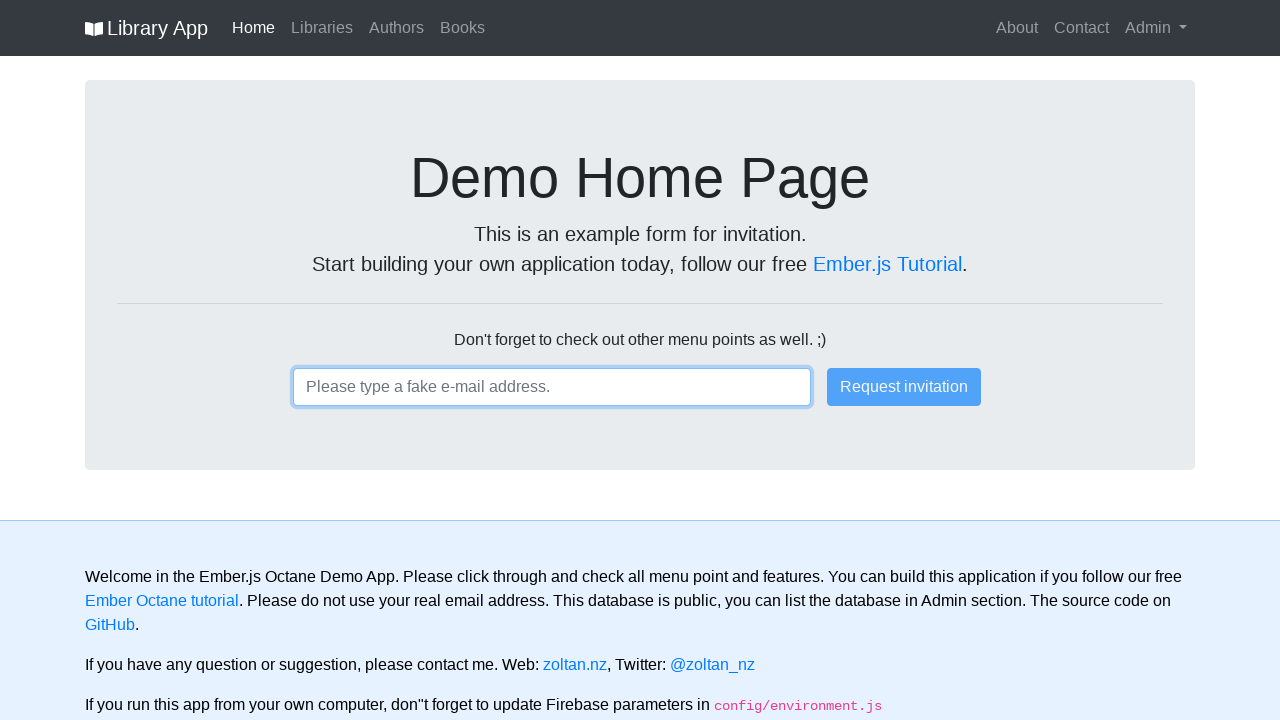

Entered email address 'test@test.dk' in the input field on input
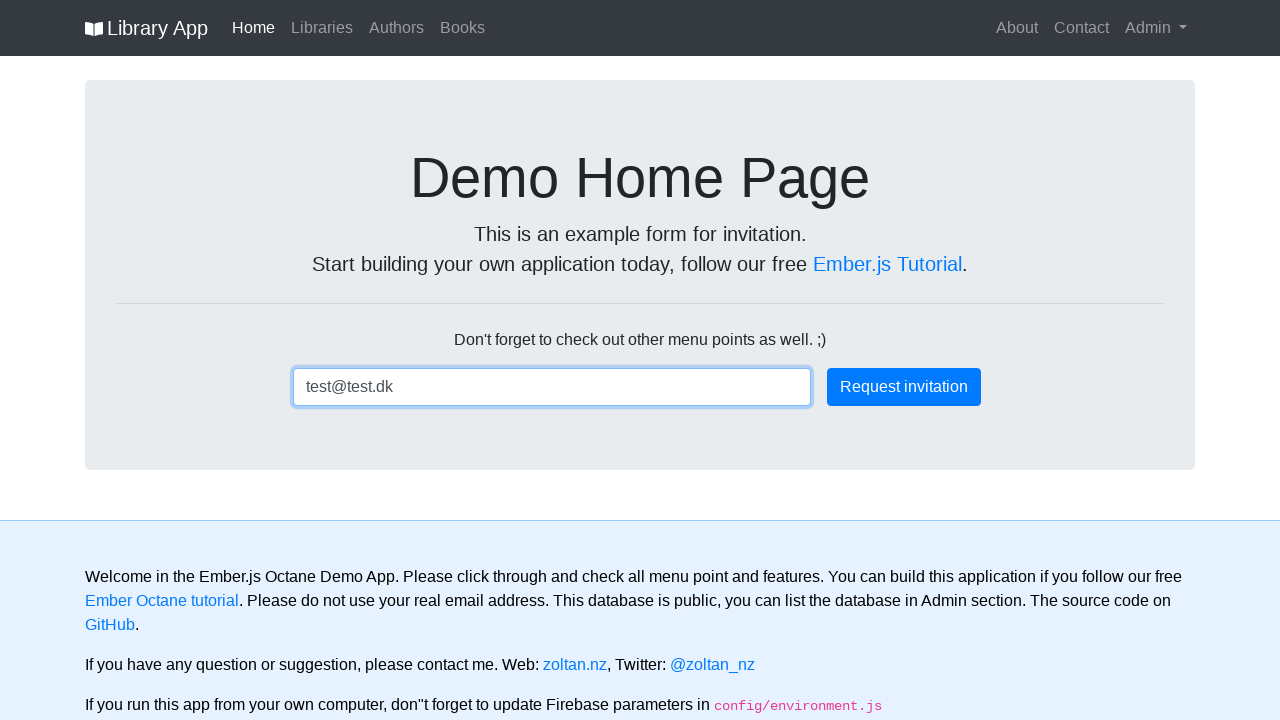

Submit button became enabled
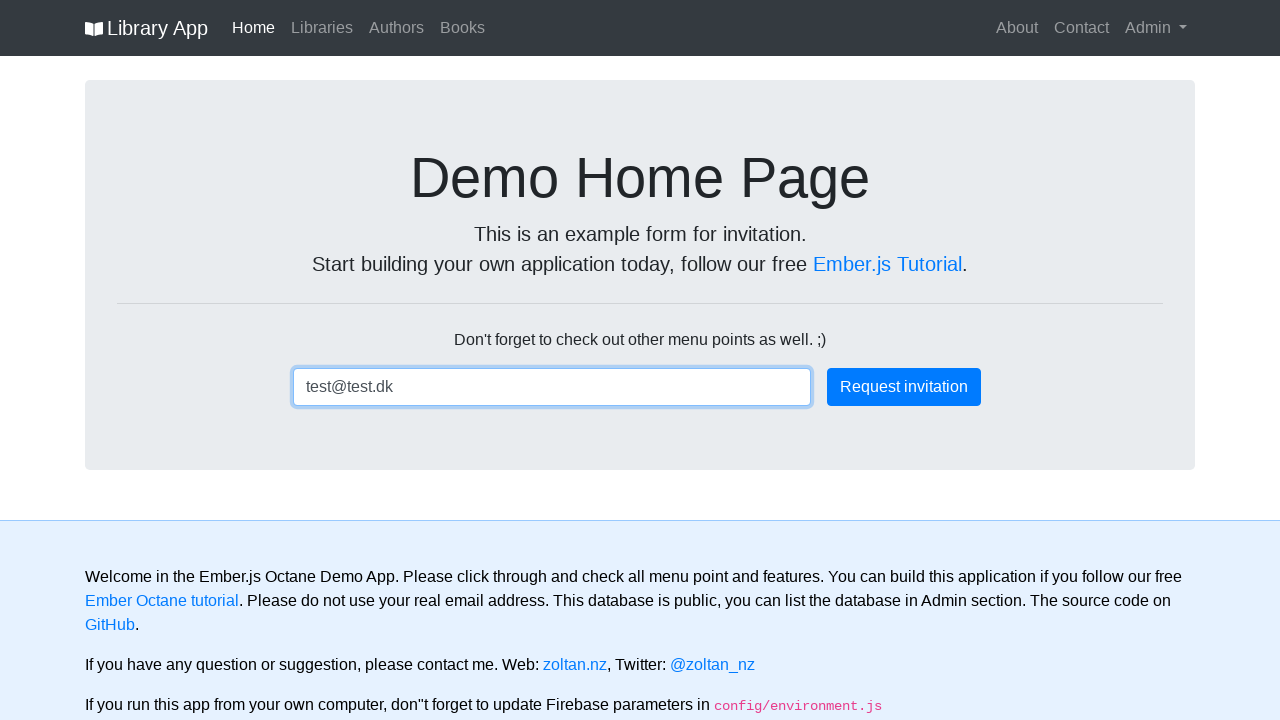

Clicked the submit button to register email at (904, 387) on .btn-primary
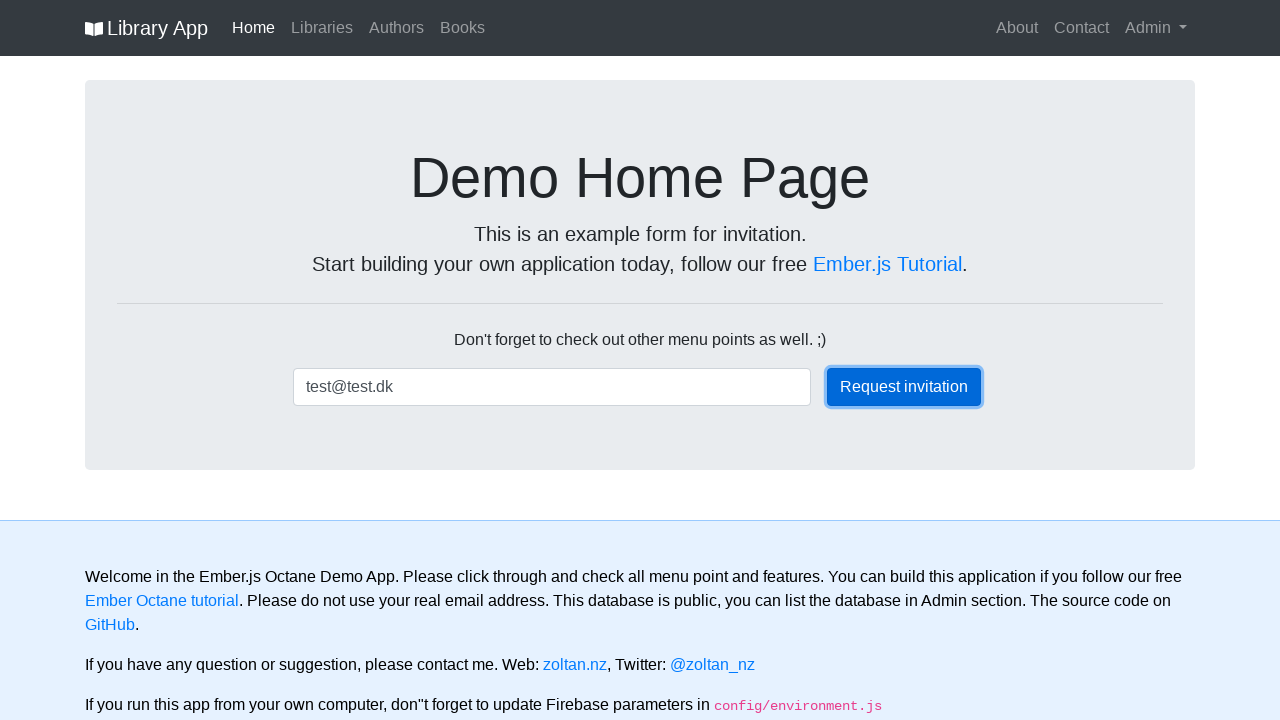

Confirmation success message appeared
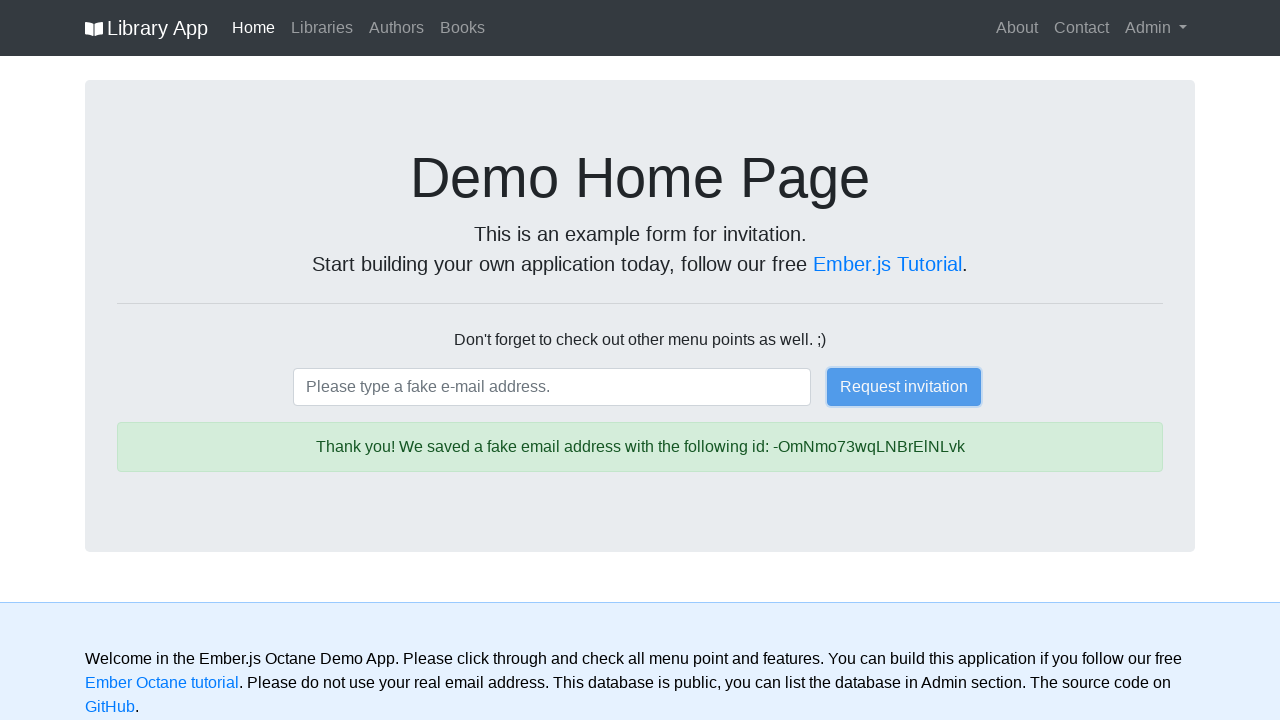

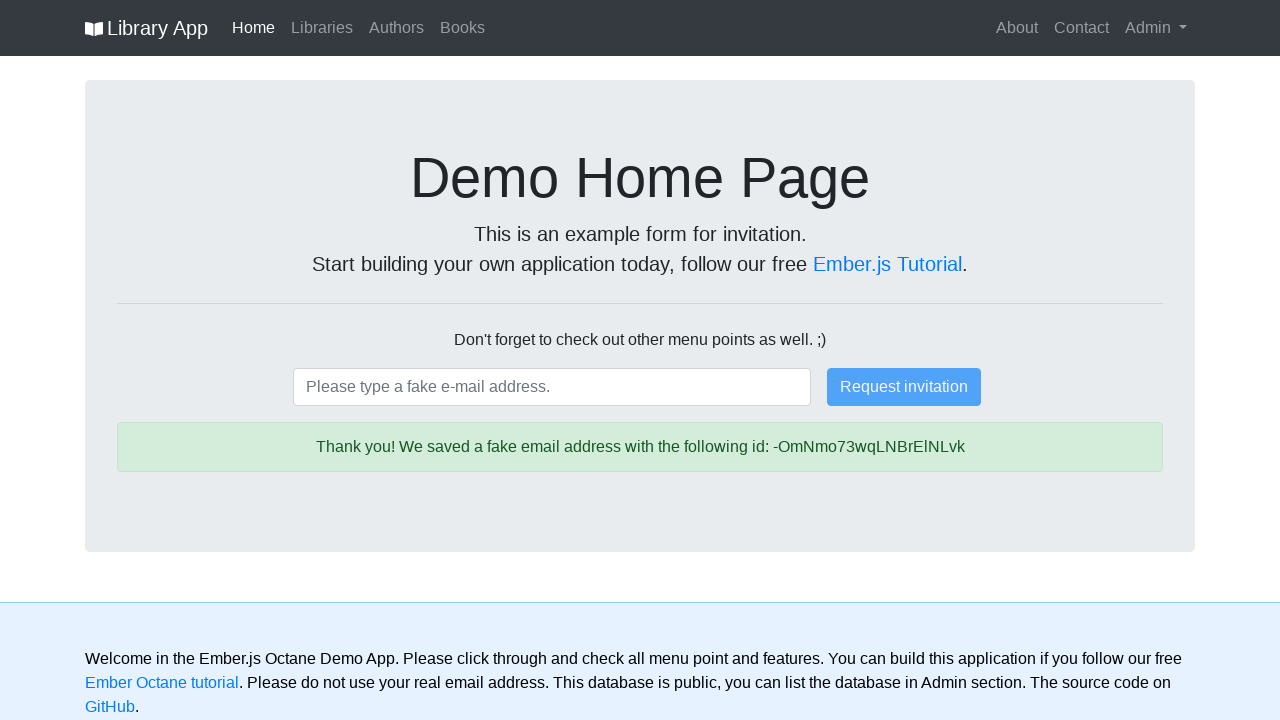